Tests scroll functionality by scrolling down to a "CYDEO" link element using mouse movement, then scrolling back up using Page Up keyboard presses

Starting URL: https://practice.cydeo.com/

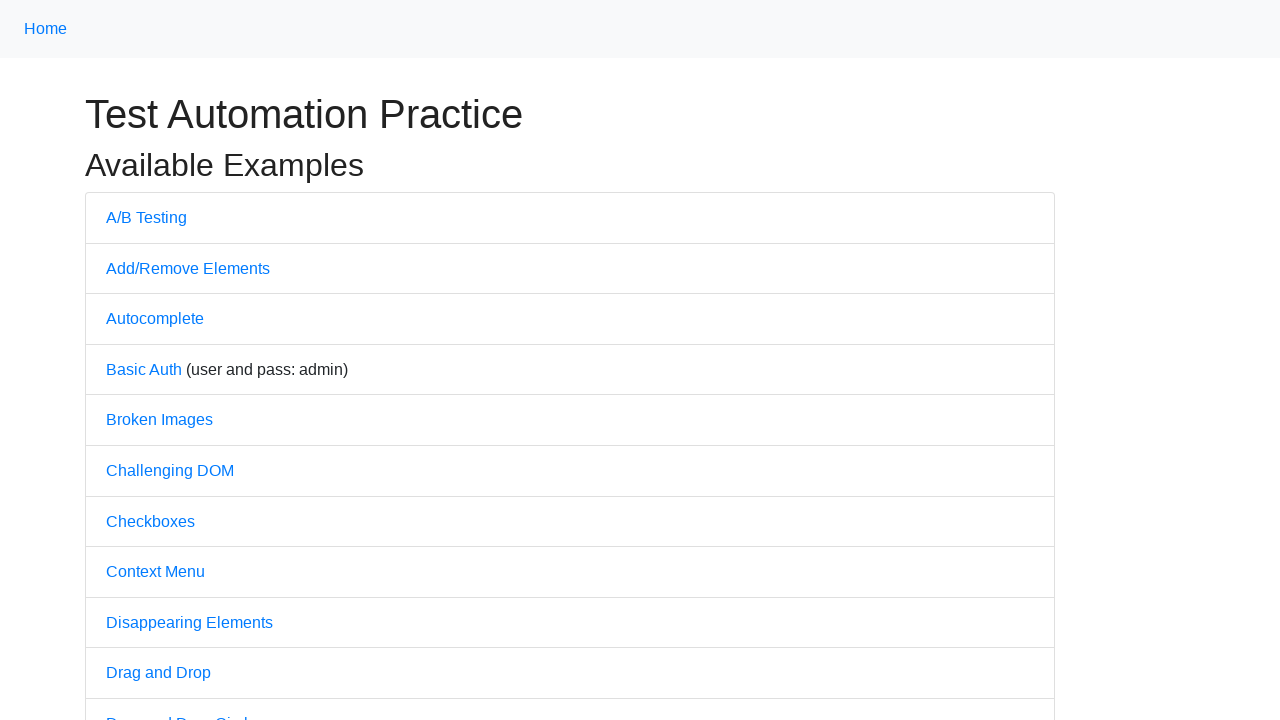

Located CYDEO link element
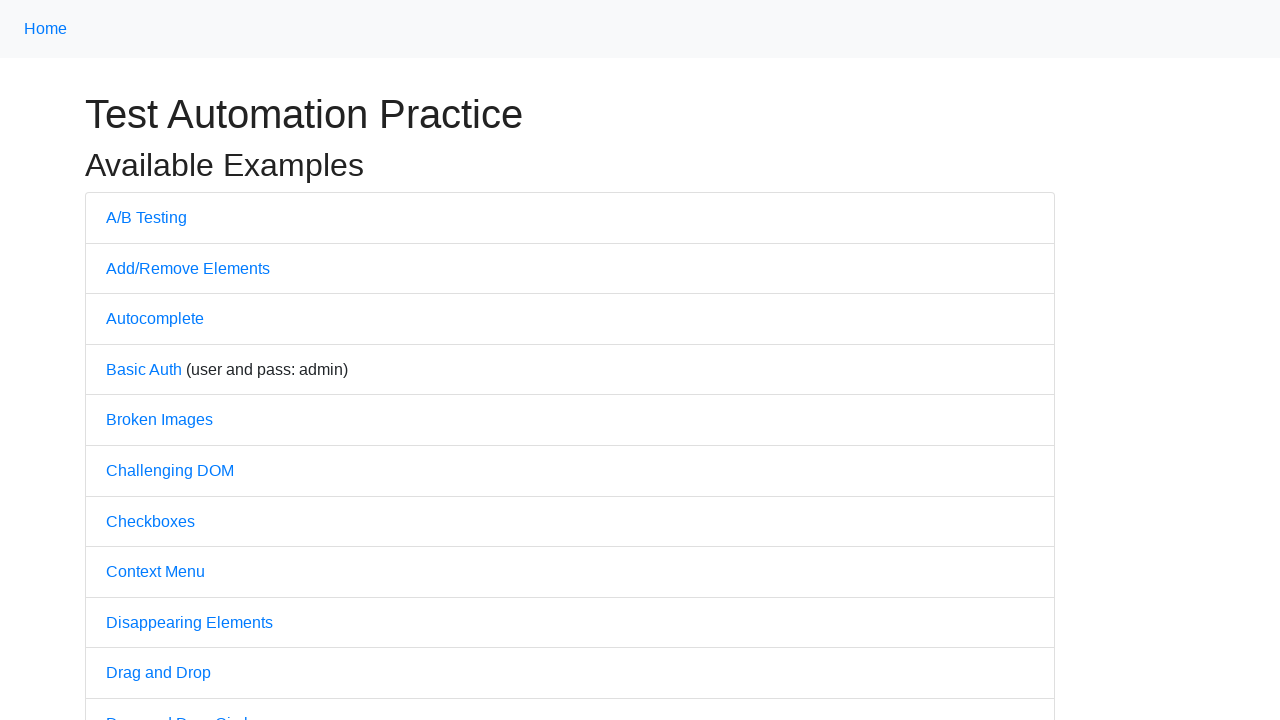

Scrolled down to CYDEO link element
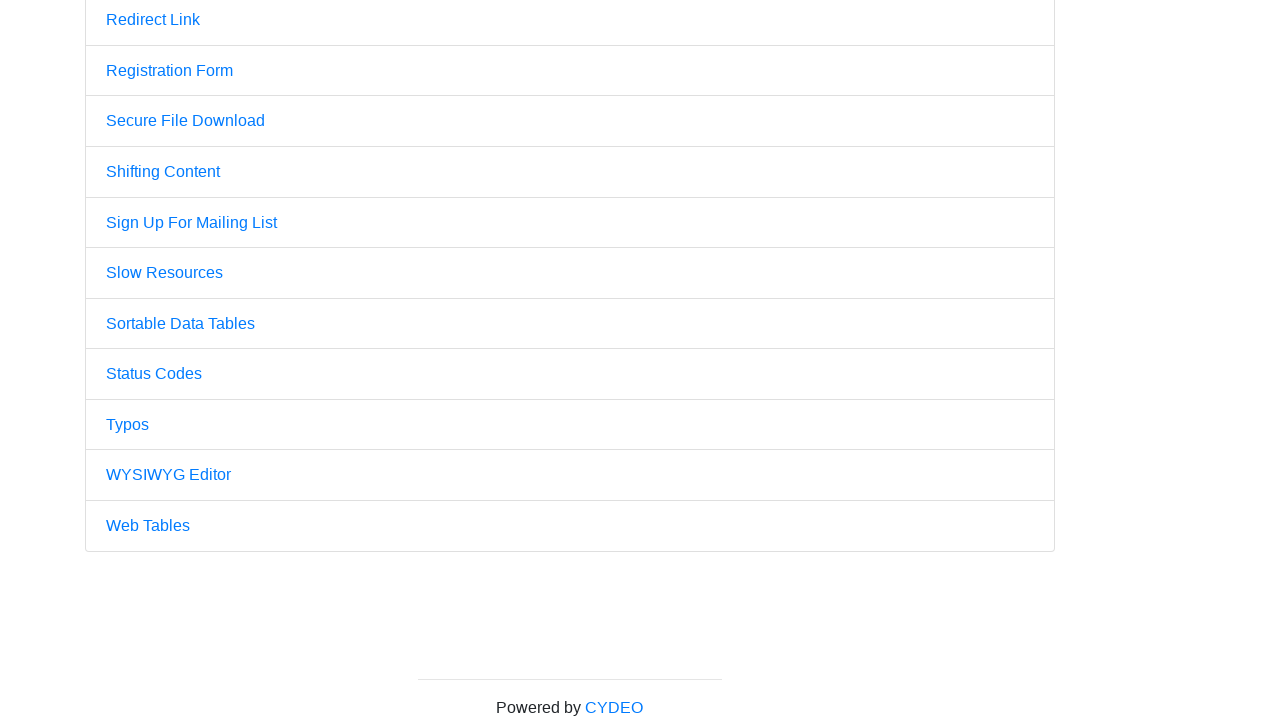

Pressed Page Up to scroll up
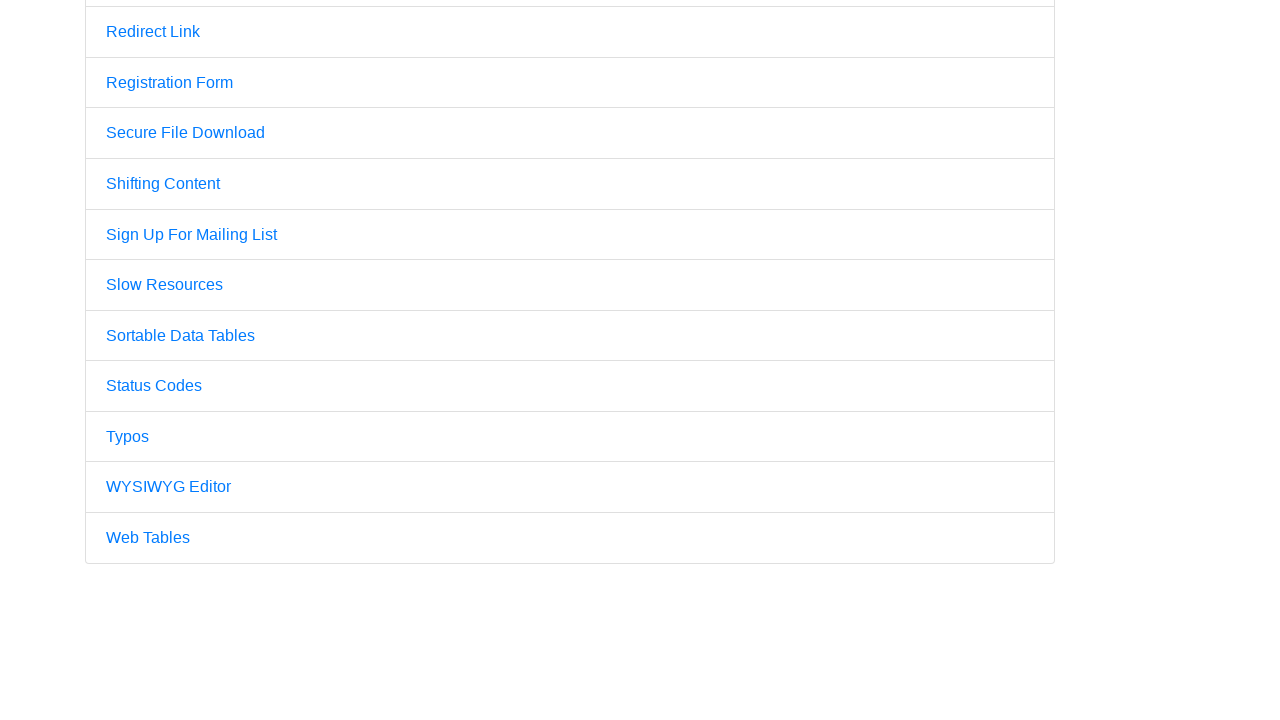

Pressed Page Up again to scroll up further
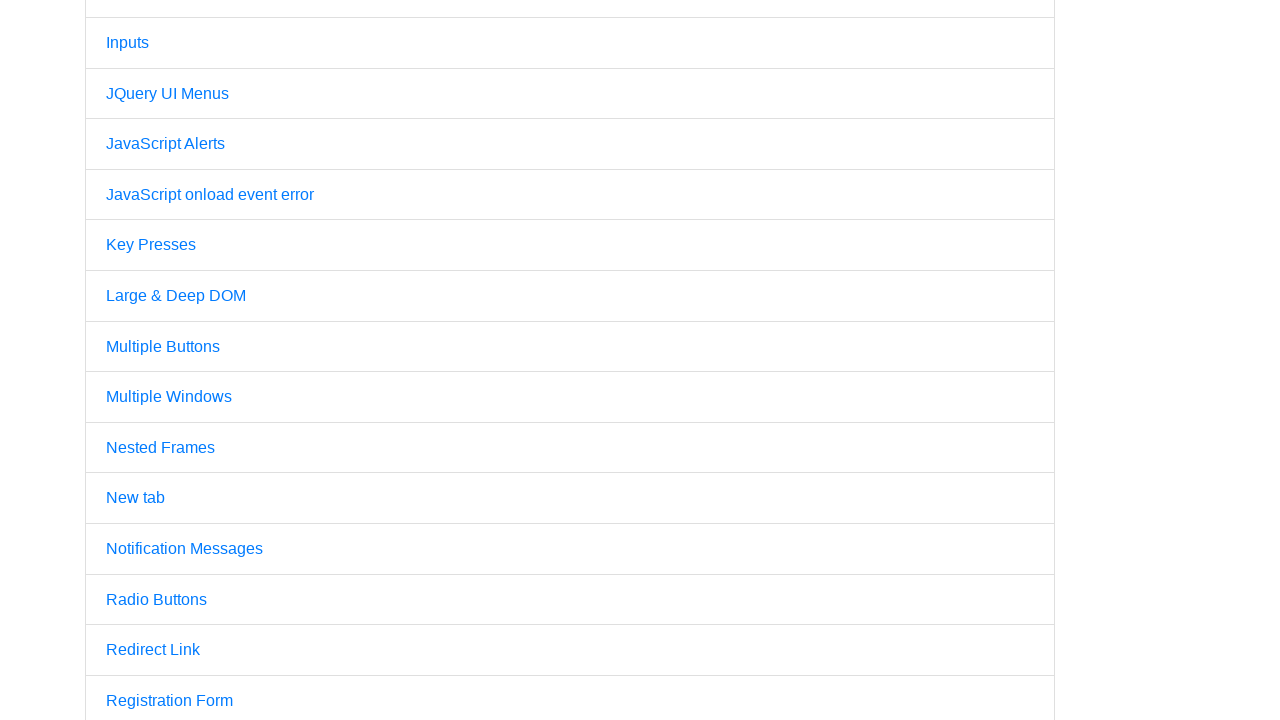

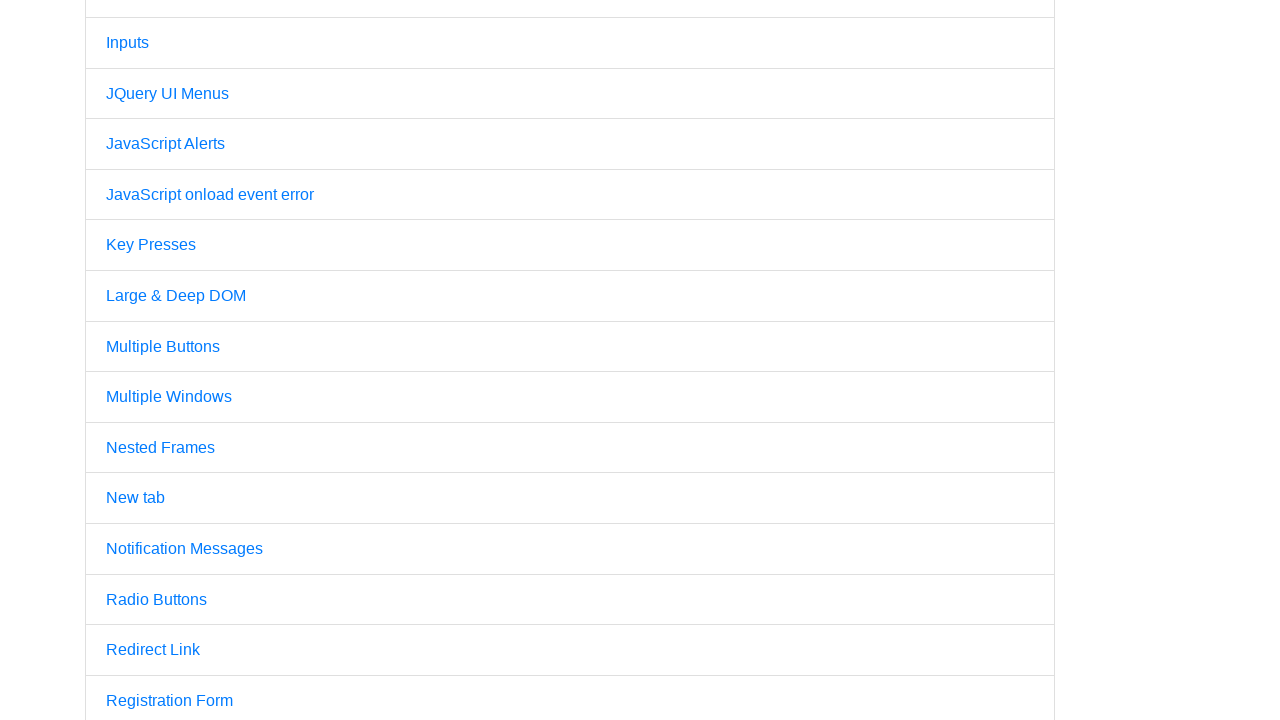